Tests right-click context menu functionality, alert handling, and navigation to a new window to verify content

Starting URL: https://the-internet.herokuapp.com/context_menu

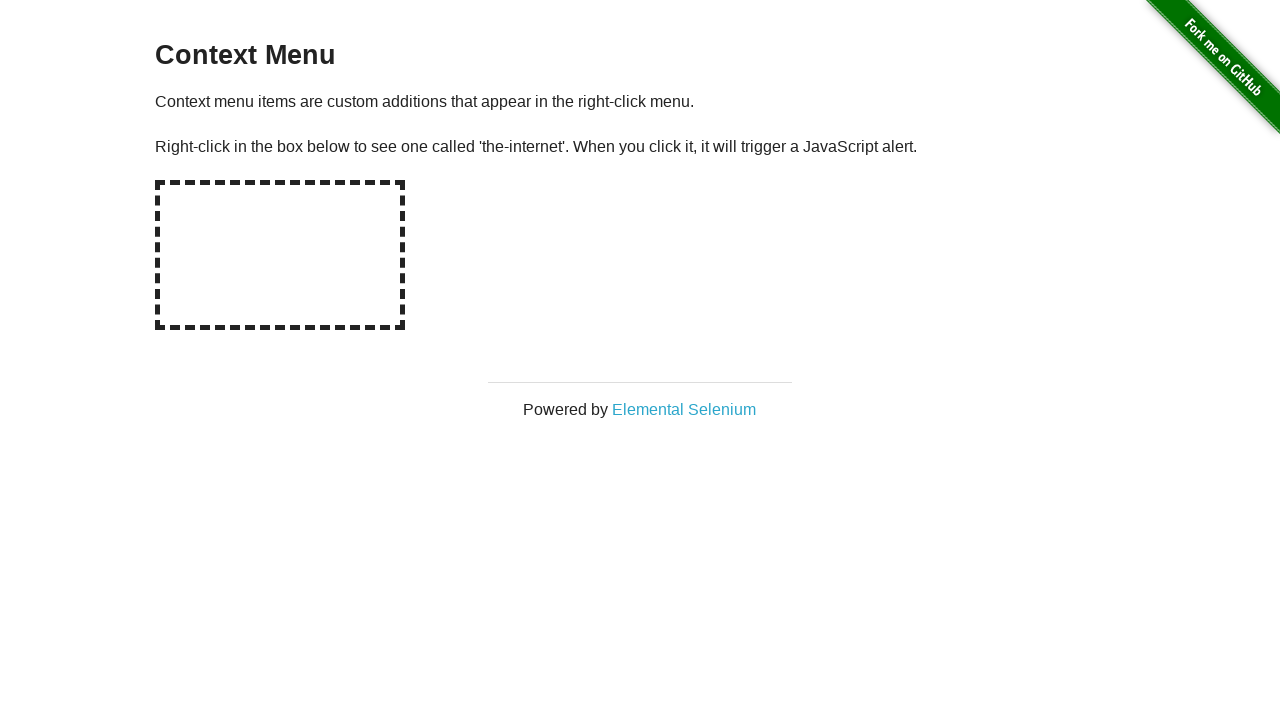

Located the hot-spot element for right-click testing
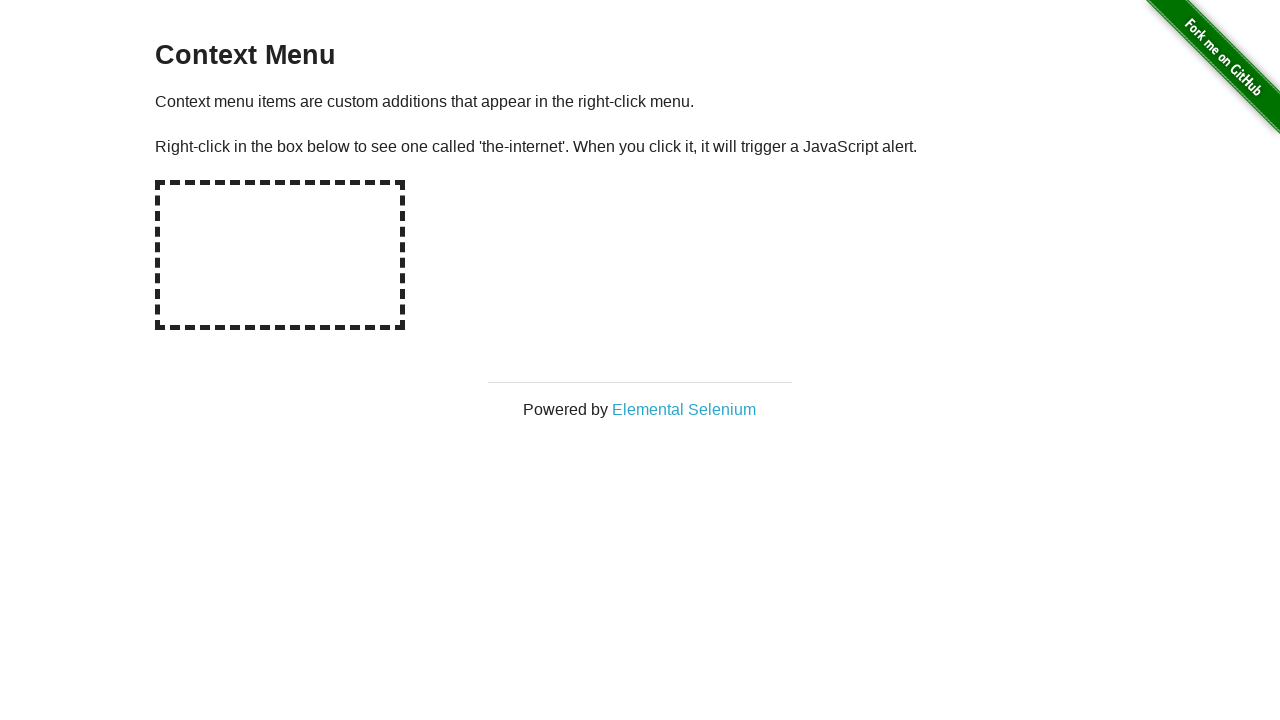

Right-clicked on the hot-spot area to open context menu at (280, 255) on #hot-spot
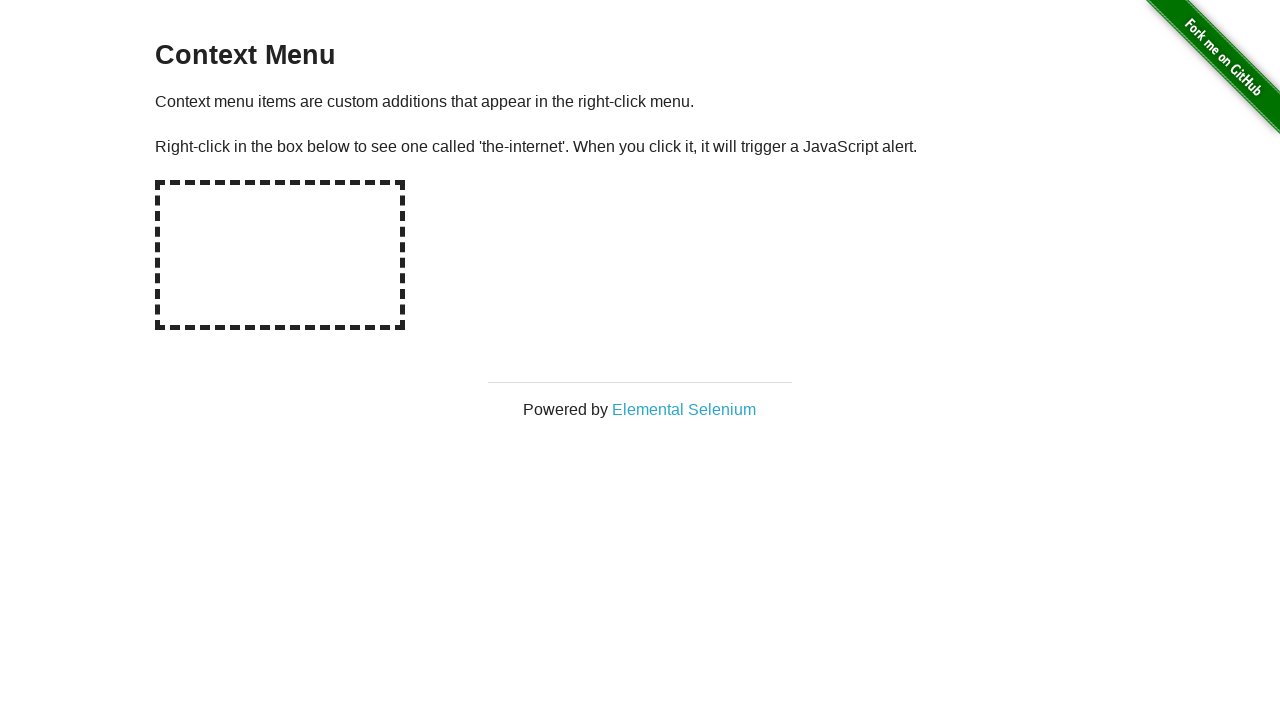

Set up dialog handler to accept alert messages
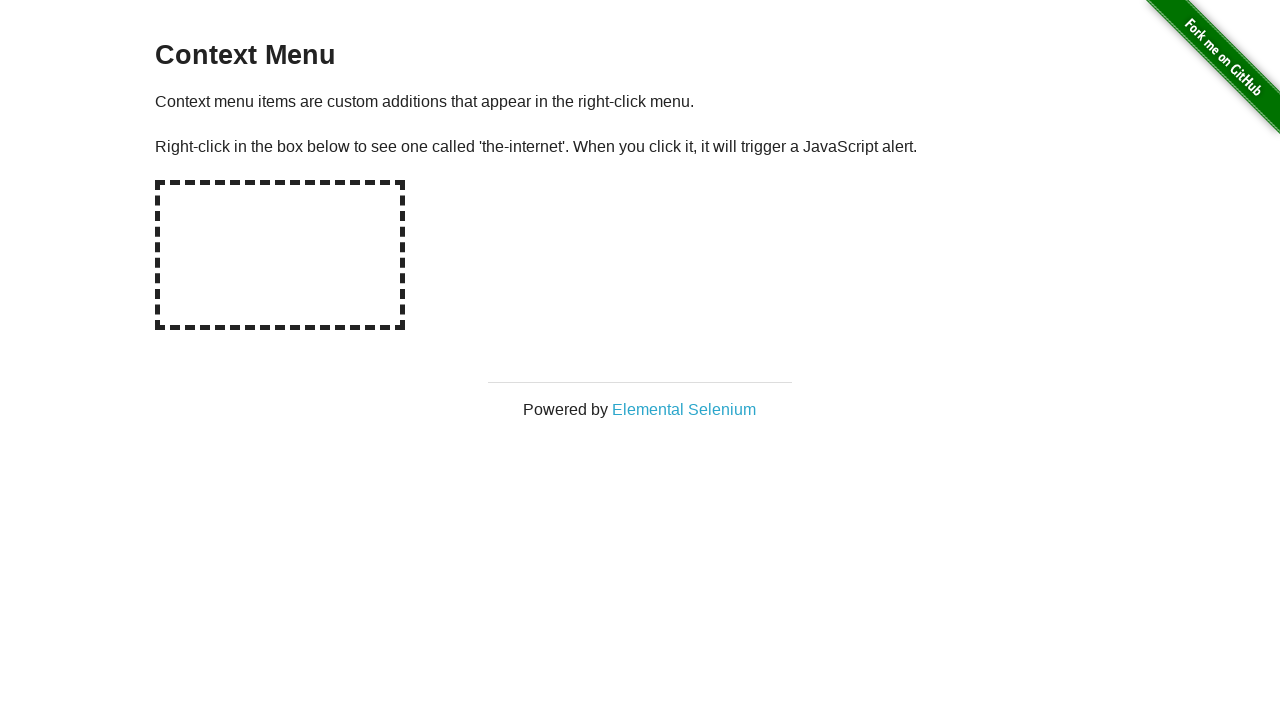

Clicked on the Elemental Selenium link that opens in new window at (684, 409) on xpath=//a[@target='_blank']
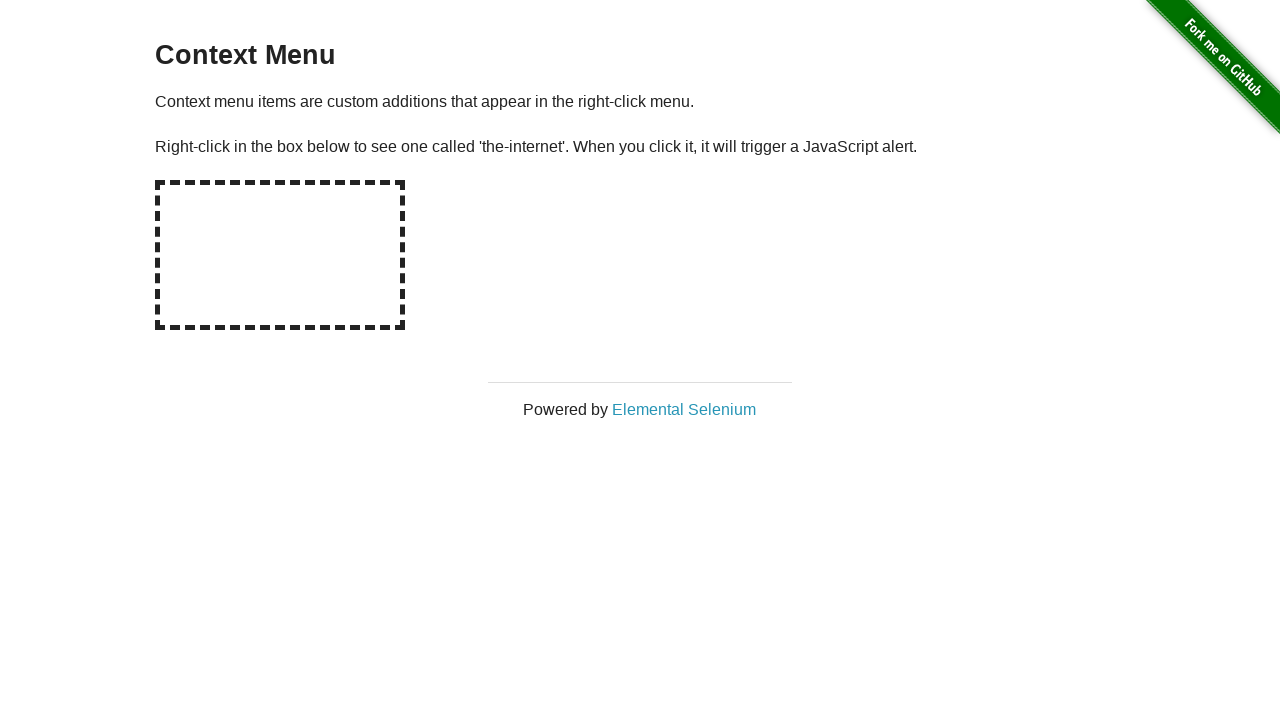

Clicked link and waited for new page to open at (684, 409) on xpath=//a[@target='_blank']
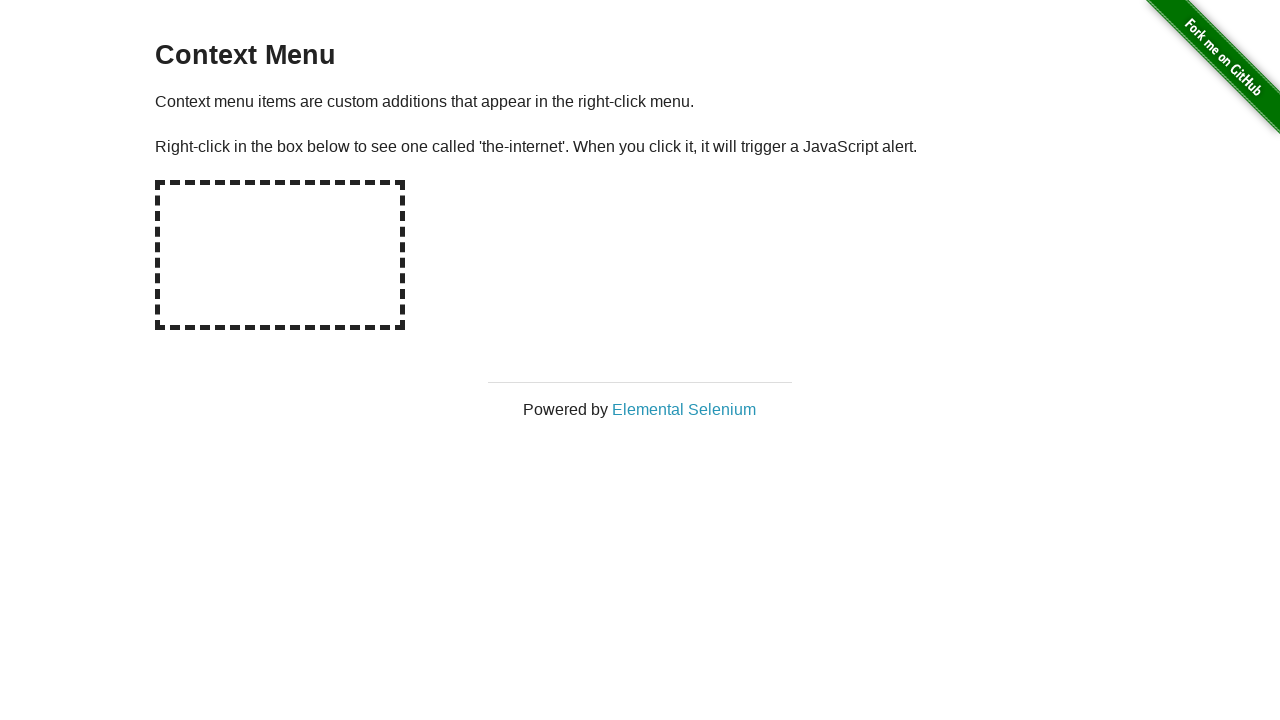

Successfully switched to new page/tab
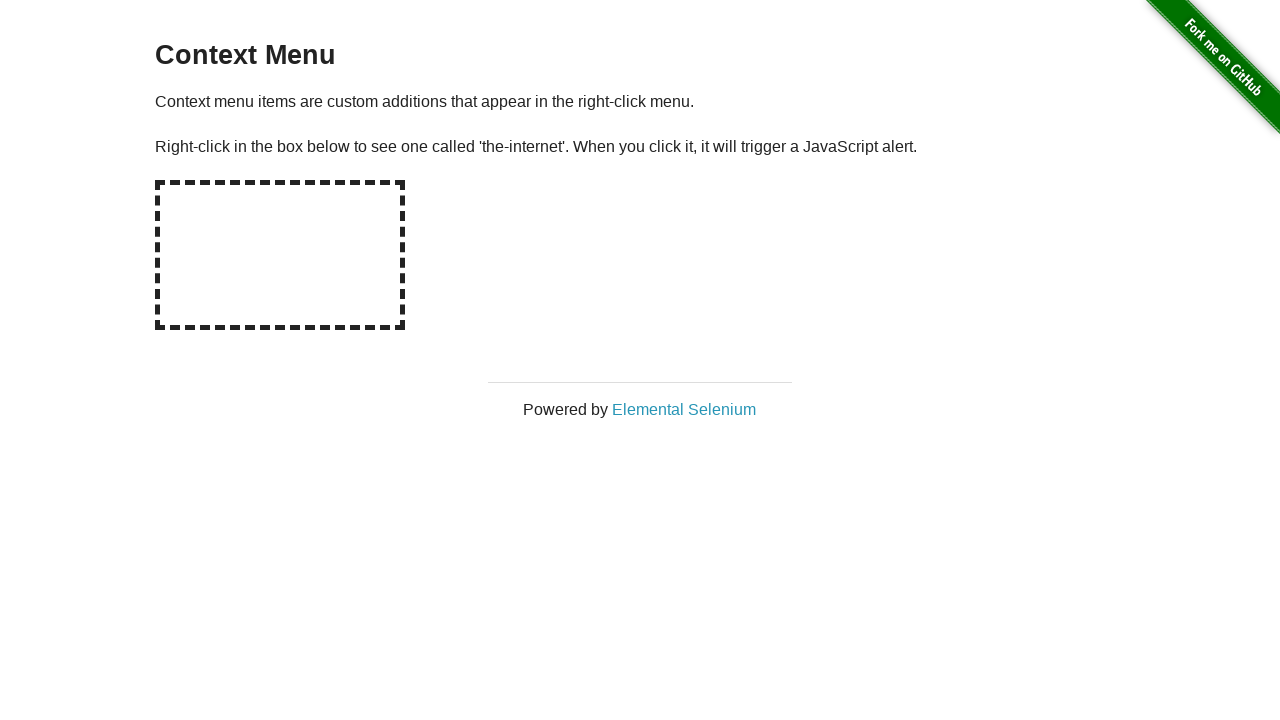

H1 element loaded on new page
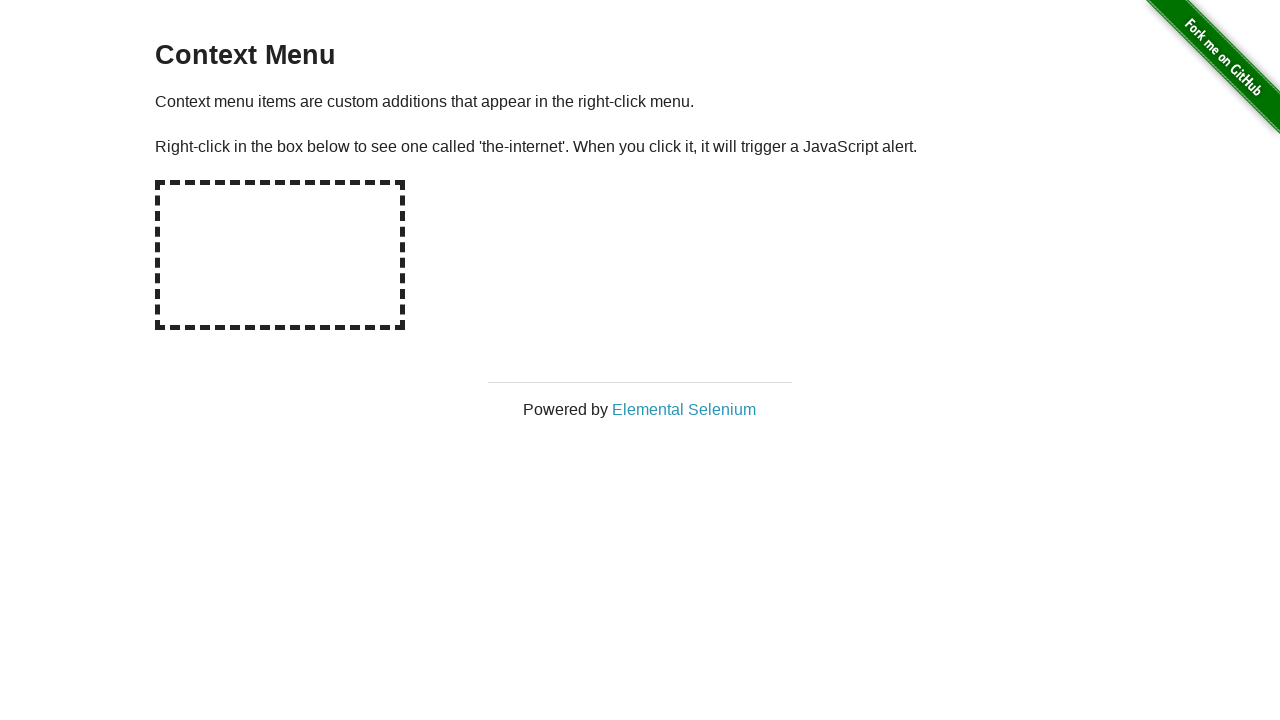

Located the H1 element on new page
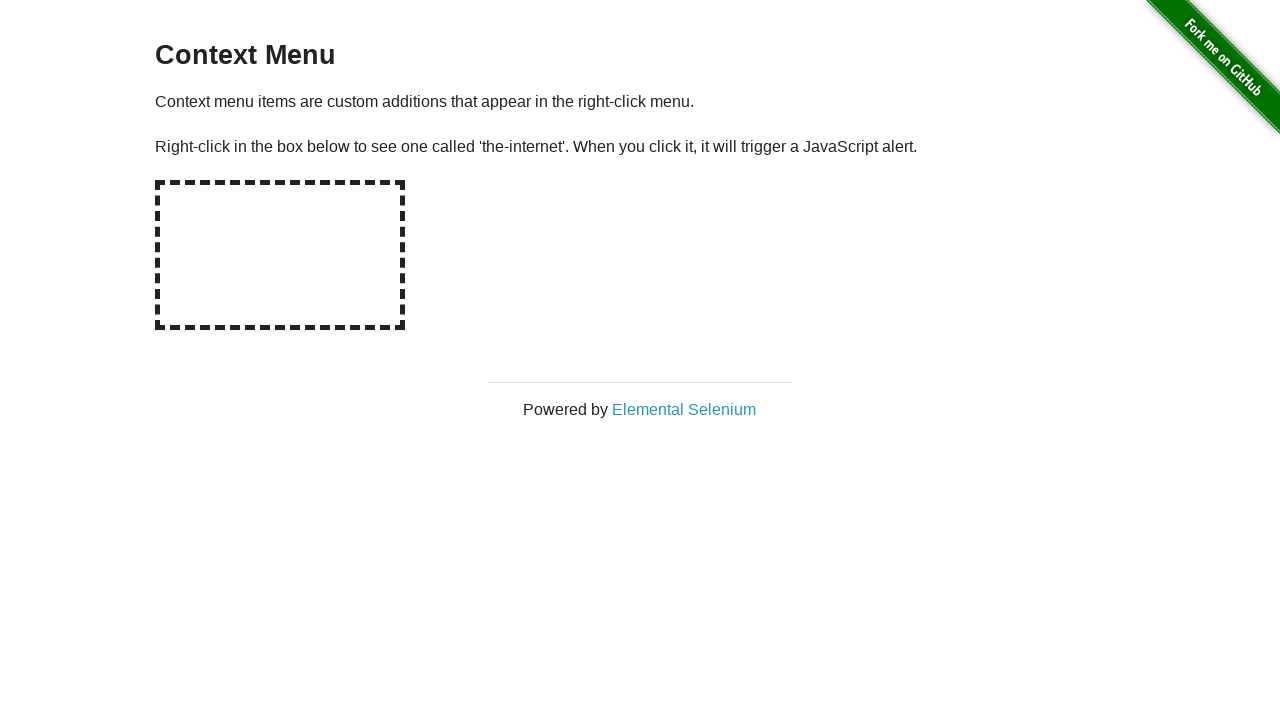

Verified H1 element contains 'Elemental Selenium'
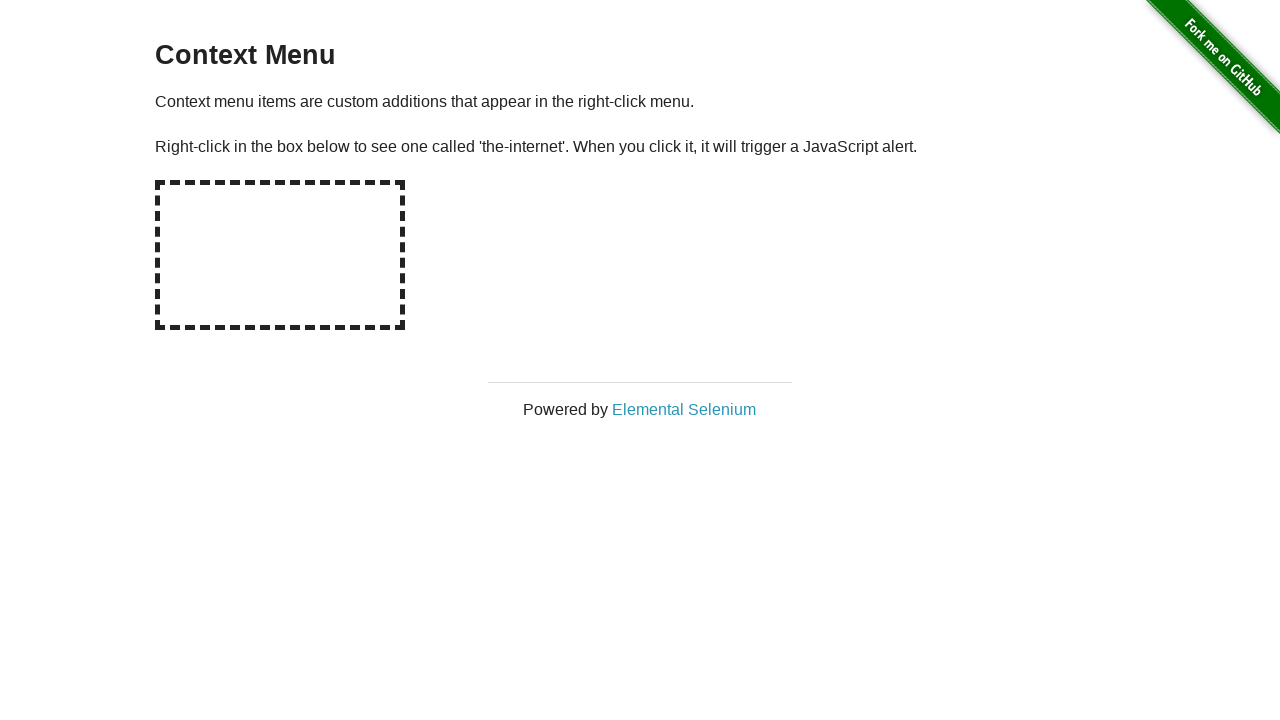

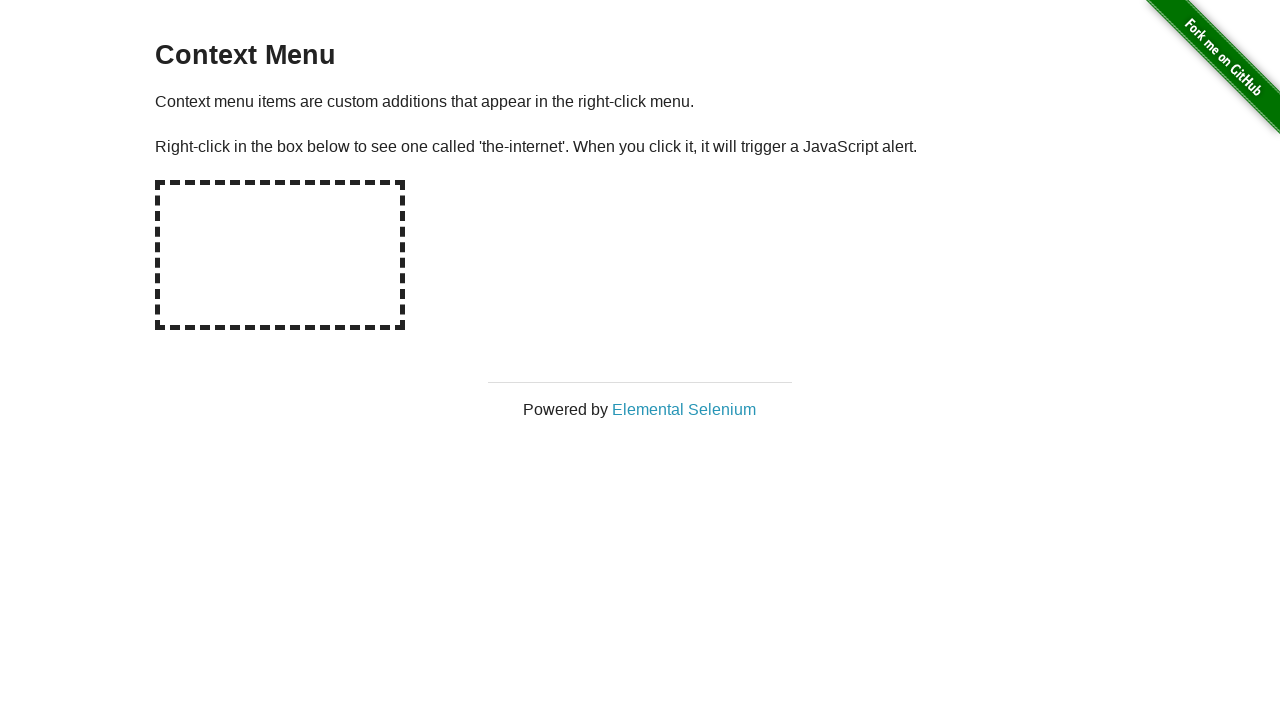